Tests VueJS custom dropdown by selecting different options and verifying the selection is displayed correctly

Starting URL: https://mikerodham.github.io/vue-dropdowns/

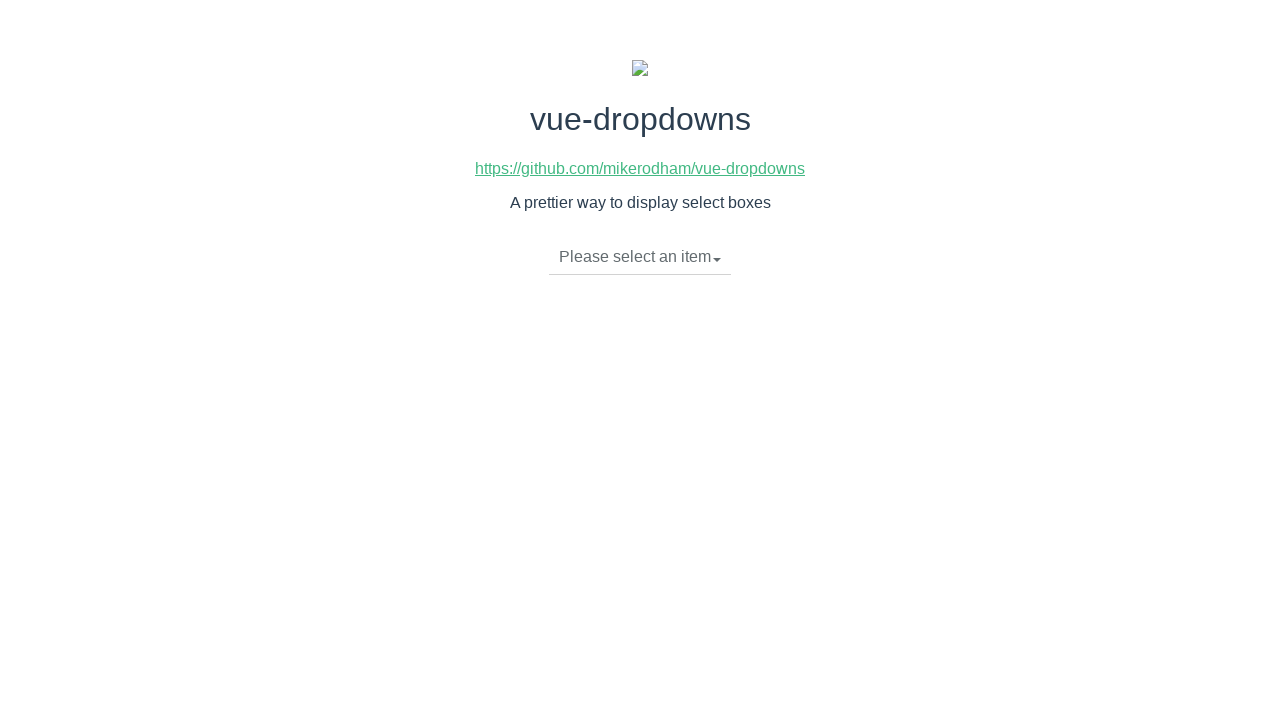

Clicked on VueJS dropdown button to open menu at (640, 258) on div.btn-group
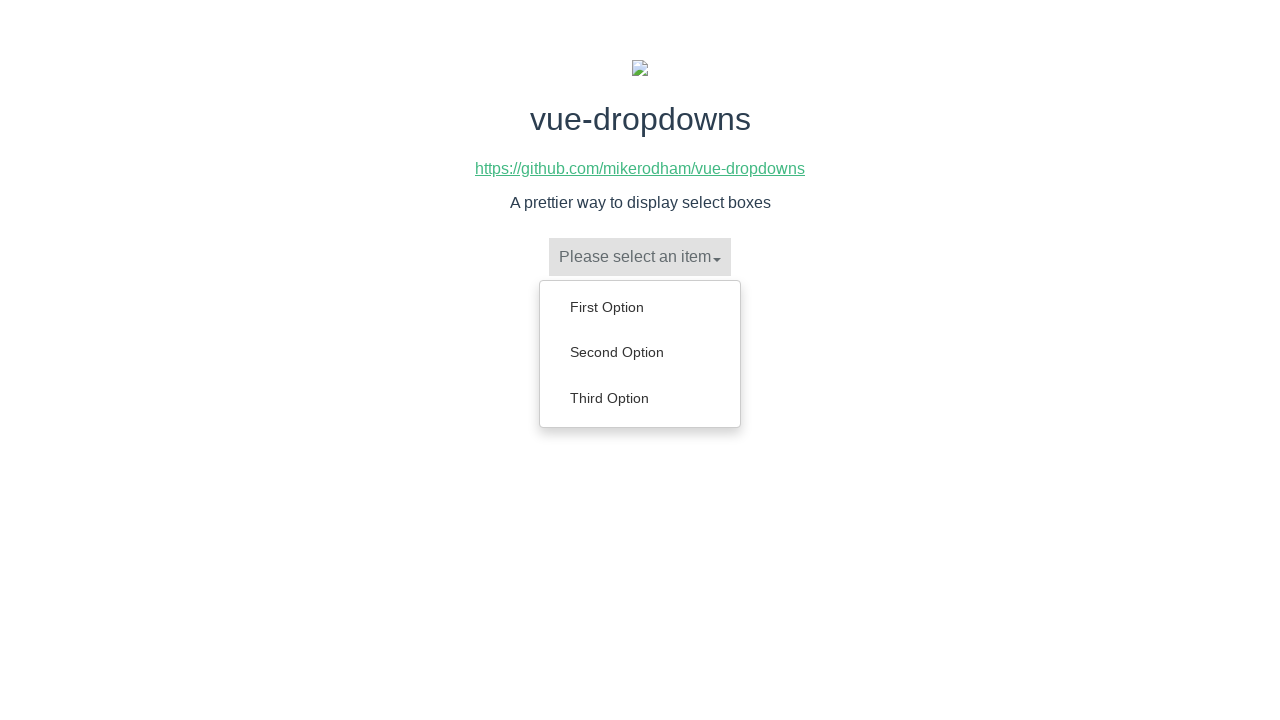

Dropdown menu loaded with options
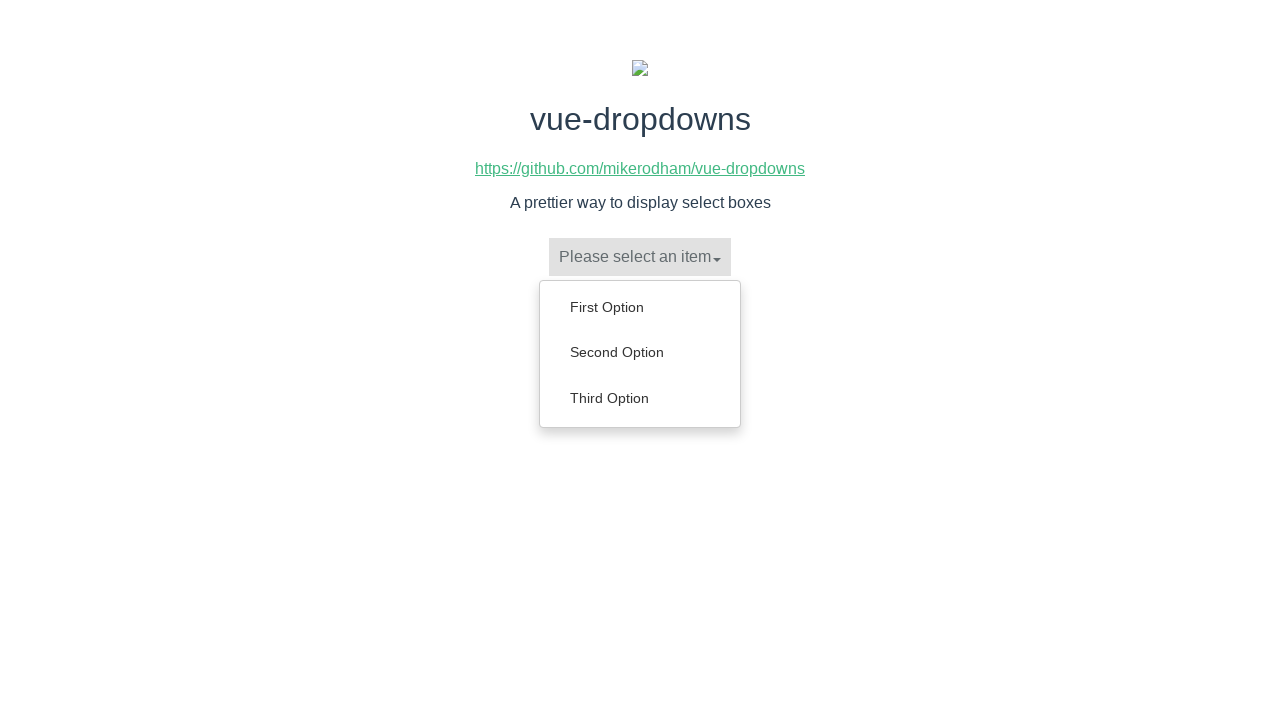

Selected 'Second Option' from dropdown at (640, 352) on ul.dropdown-menu a:has-text('Second Option')
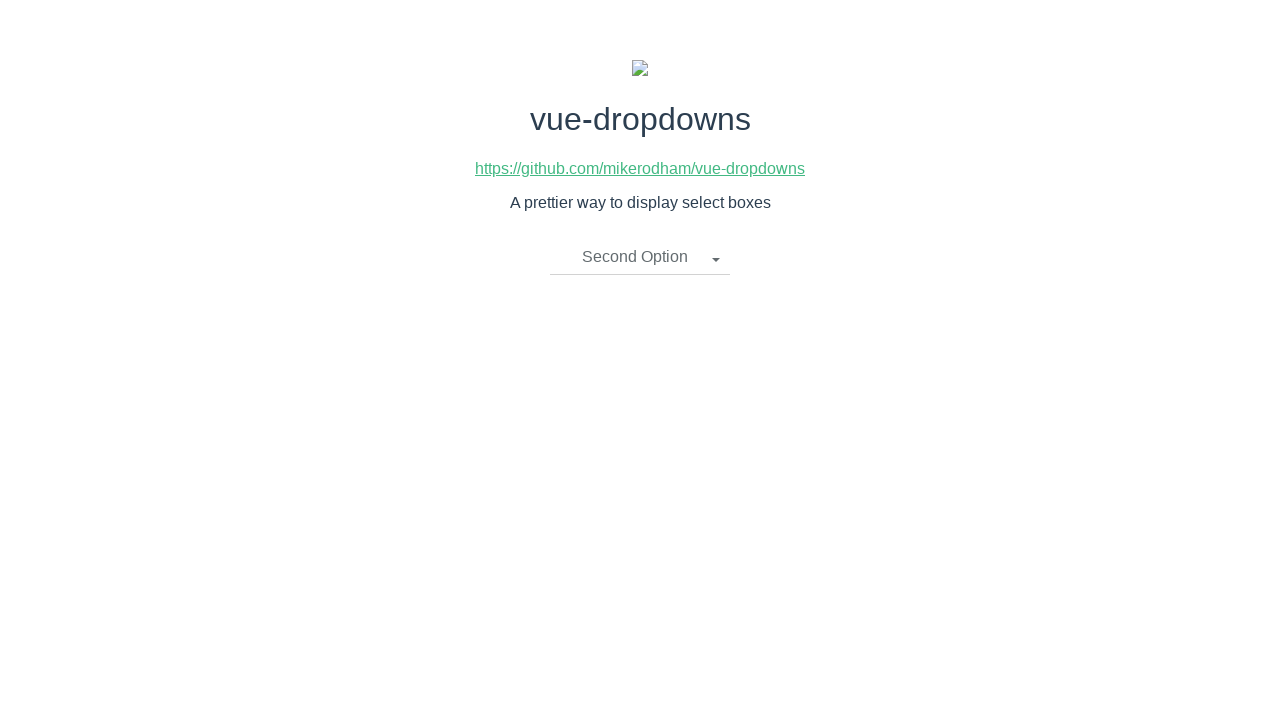

Verified 'Second Option' is displayed as selected
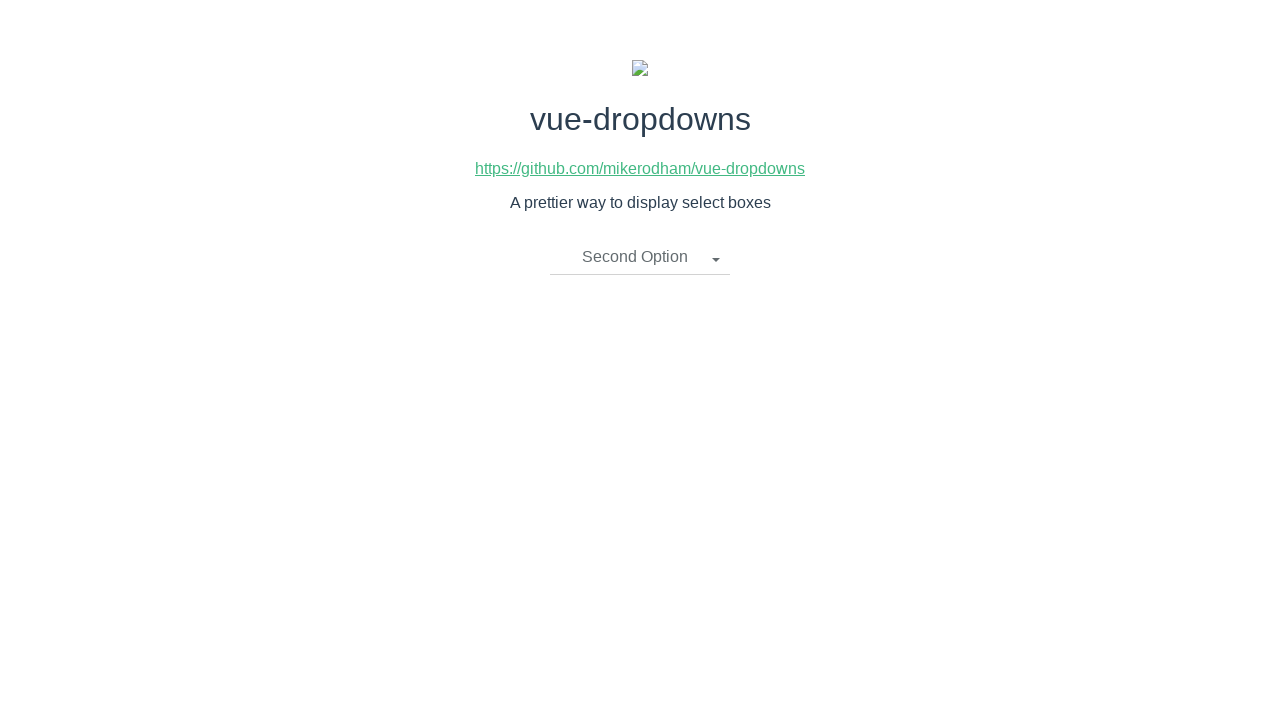

Clicked on dropdown button again to open menu at (640, 258) on div.btn-group
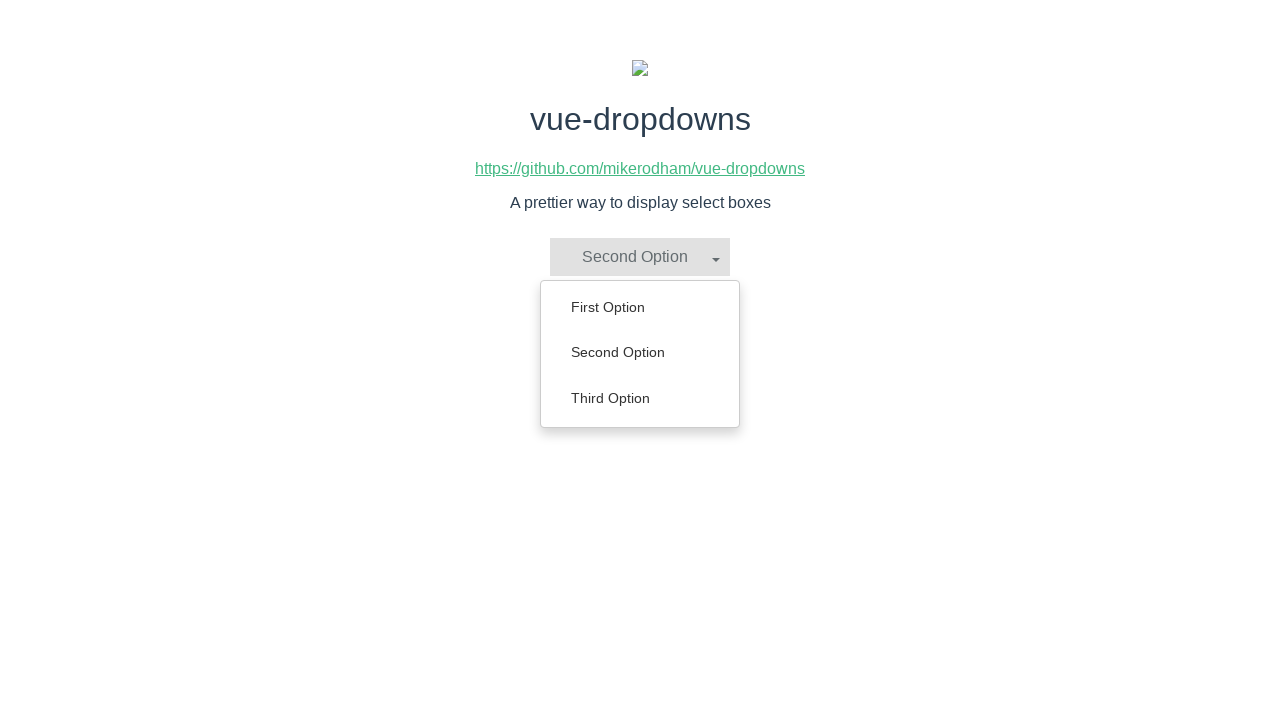

Dropdown menu loaded with options
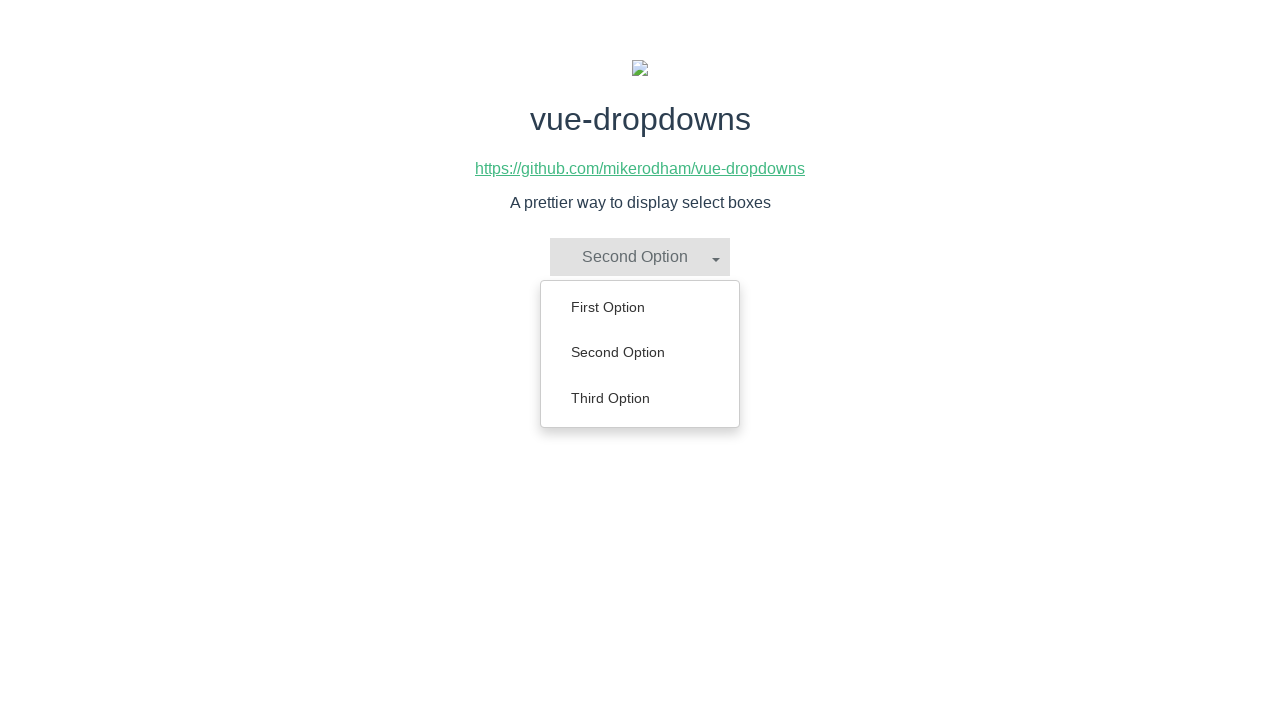

Selected 'Third Option' from dropdown at (640, 398) on ul.dropdown-menu a:has-text('Third Option')
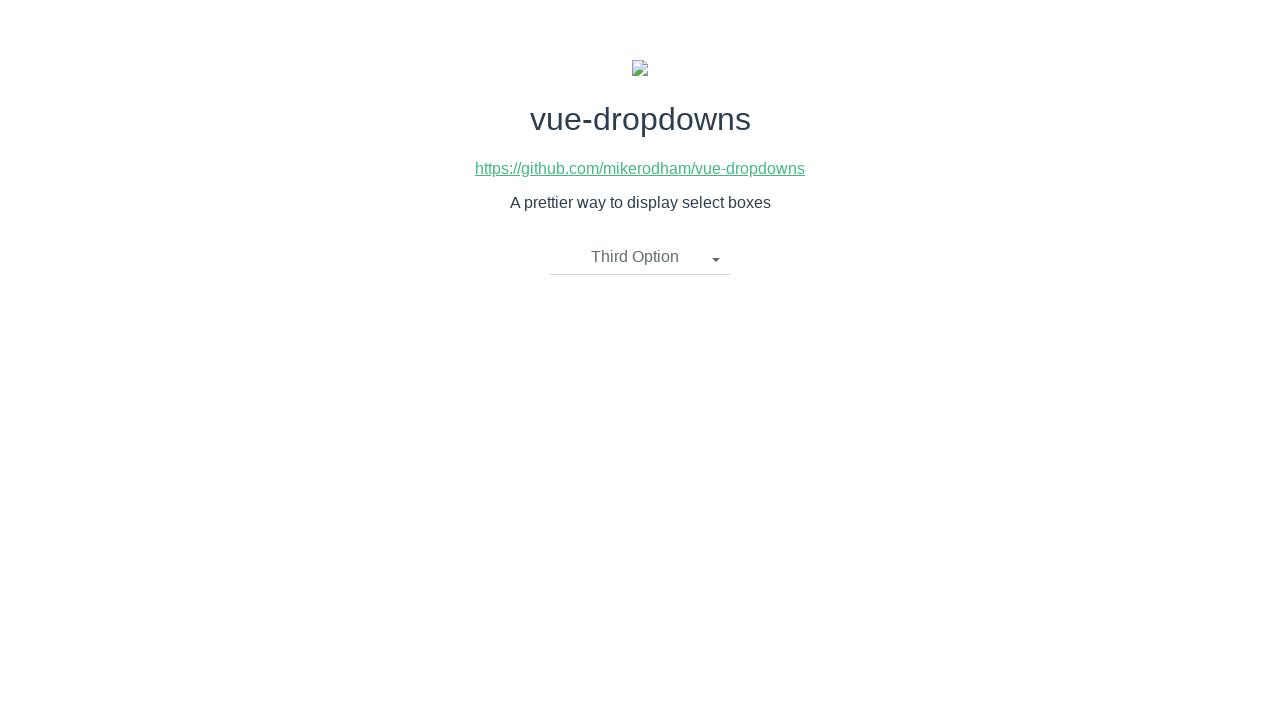

Verified 'Third Option' is displayed as selected
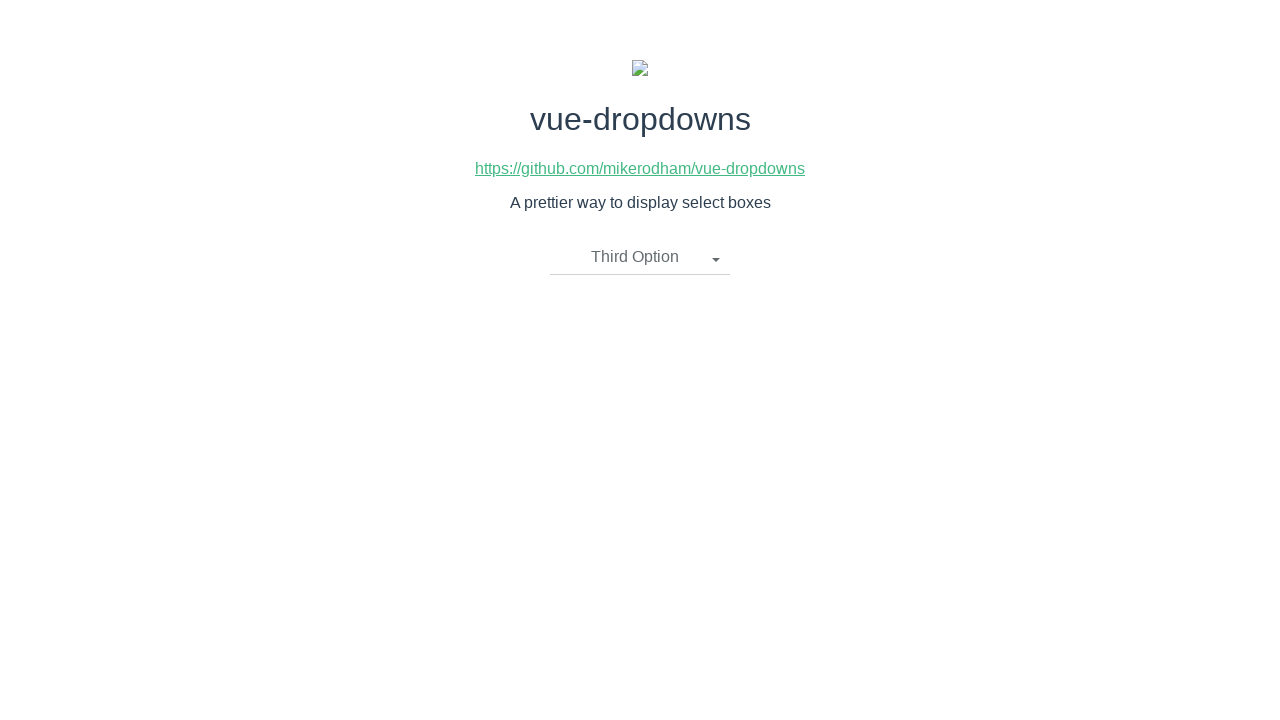

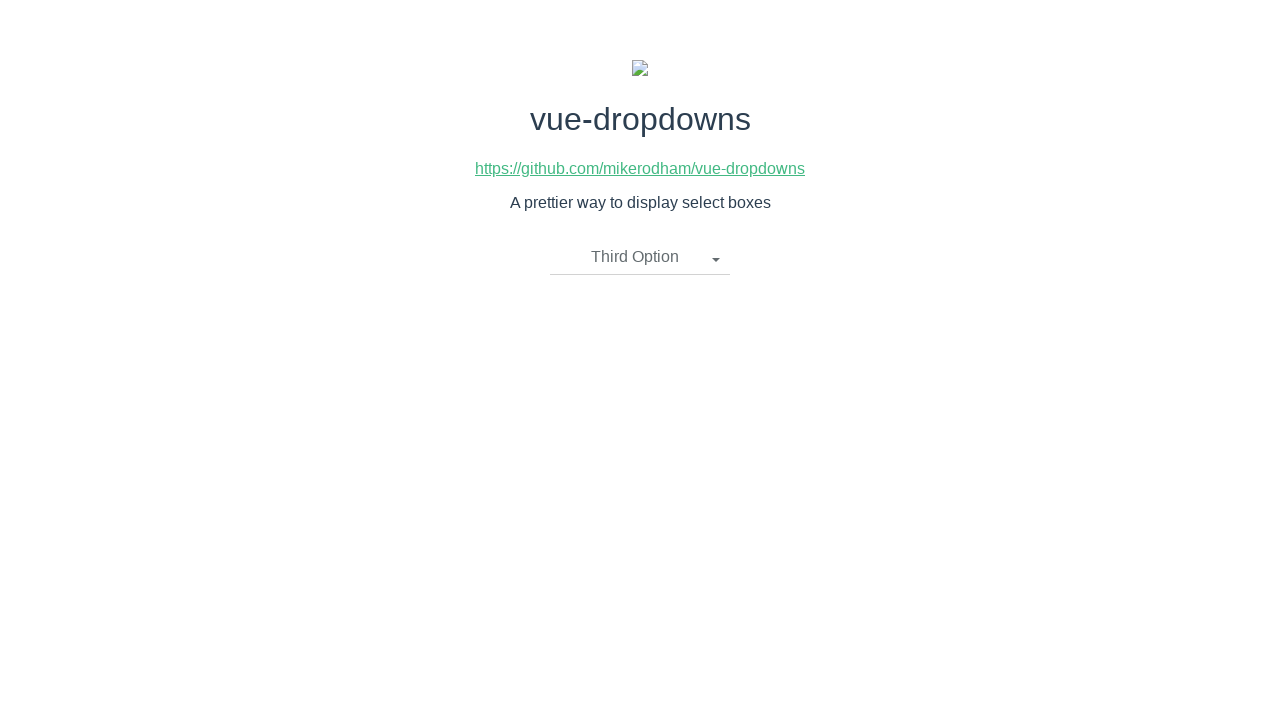